Tests click functionality by finding and clicking a "Click Me" button on the page

Starting URL: https://demoqa.com/buttons

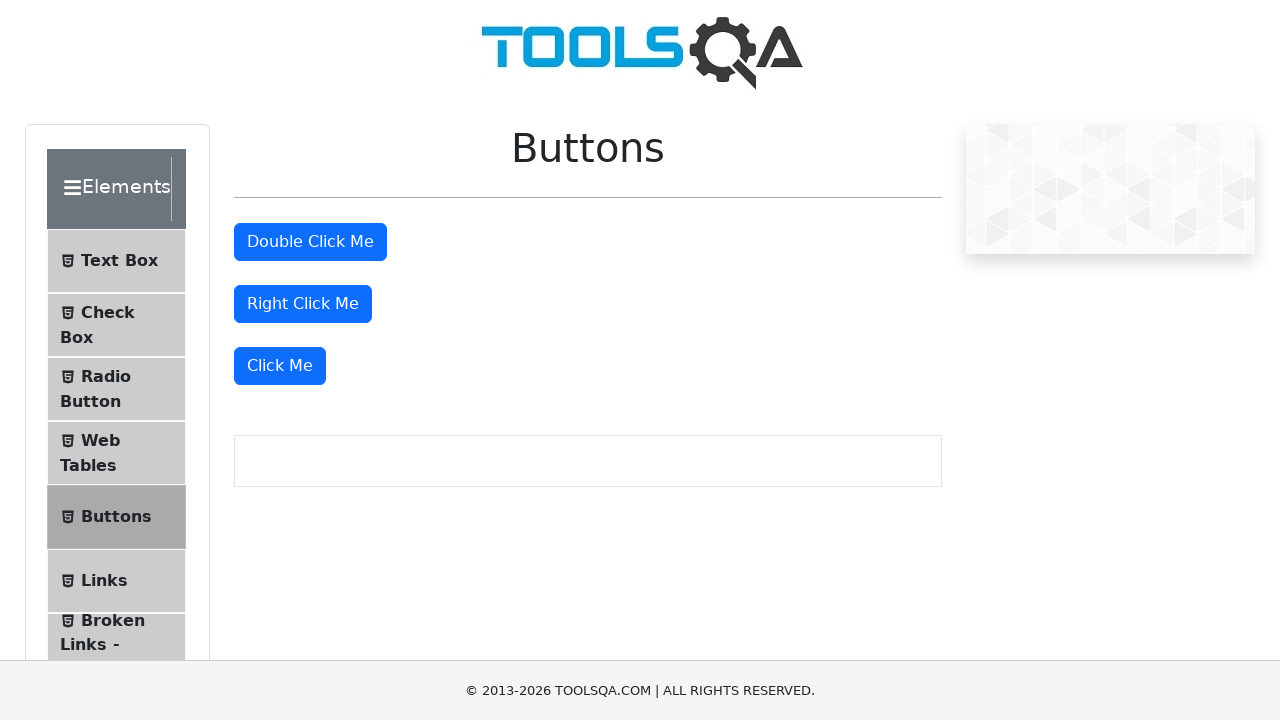

Navigated to https://demoqa.com/buttons
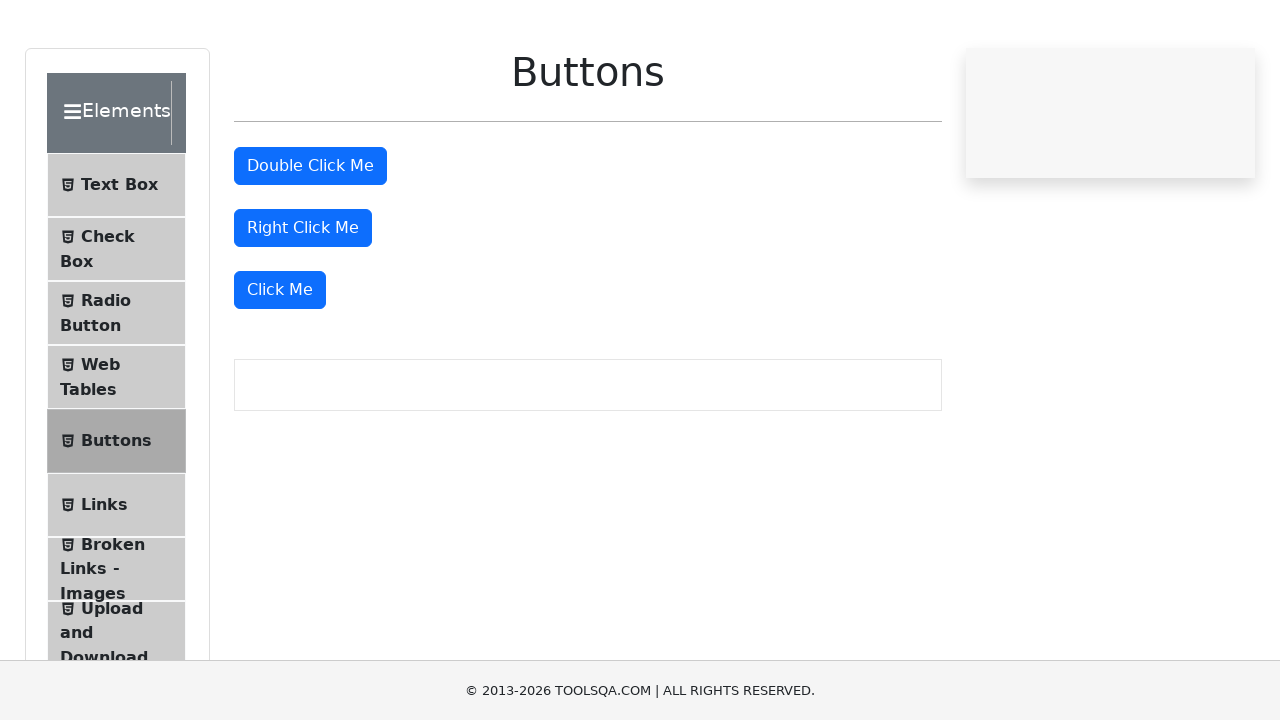

Clicked the 'Click Me' button at (310, 242) on button:has-text('Click Me')
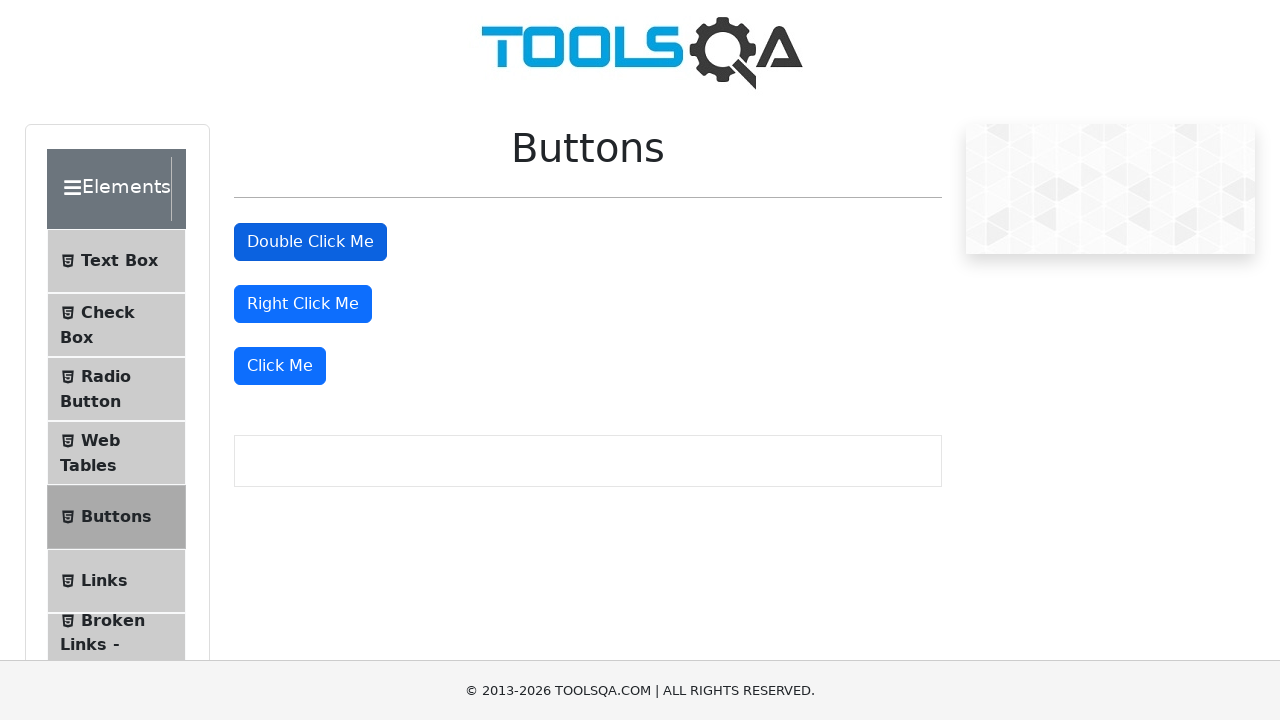

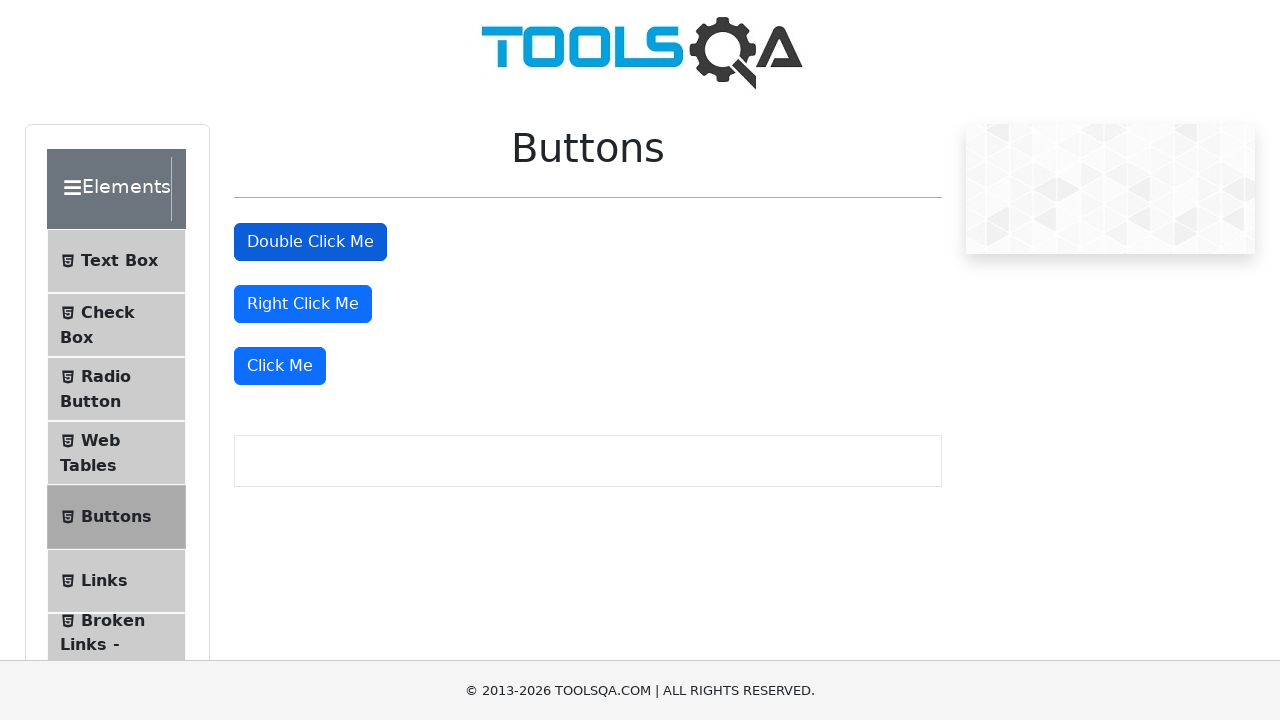